Tests tooltip hover functionality by hovering over an input field and verifying the tooltip content is displayed correctly

Starting URL: https://automationfc.github.io/jquery-tooltip/

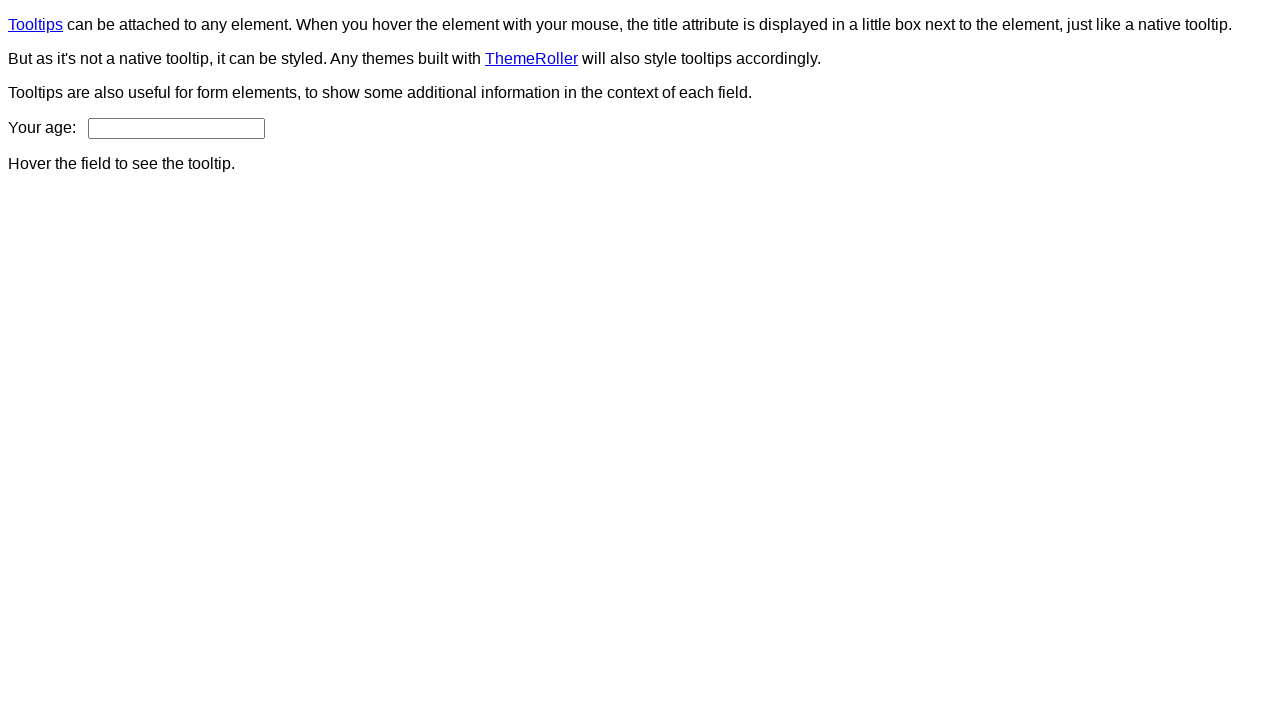

Navigated to jQuery tooltip test page
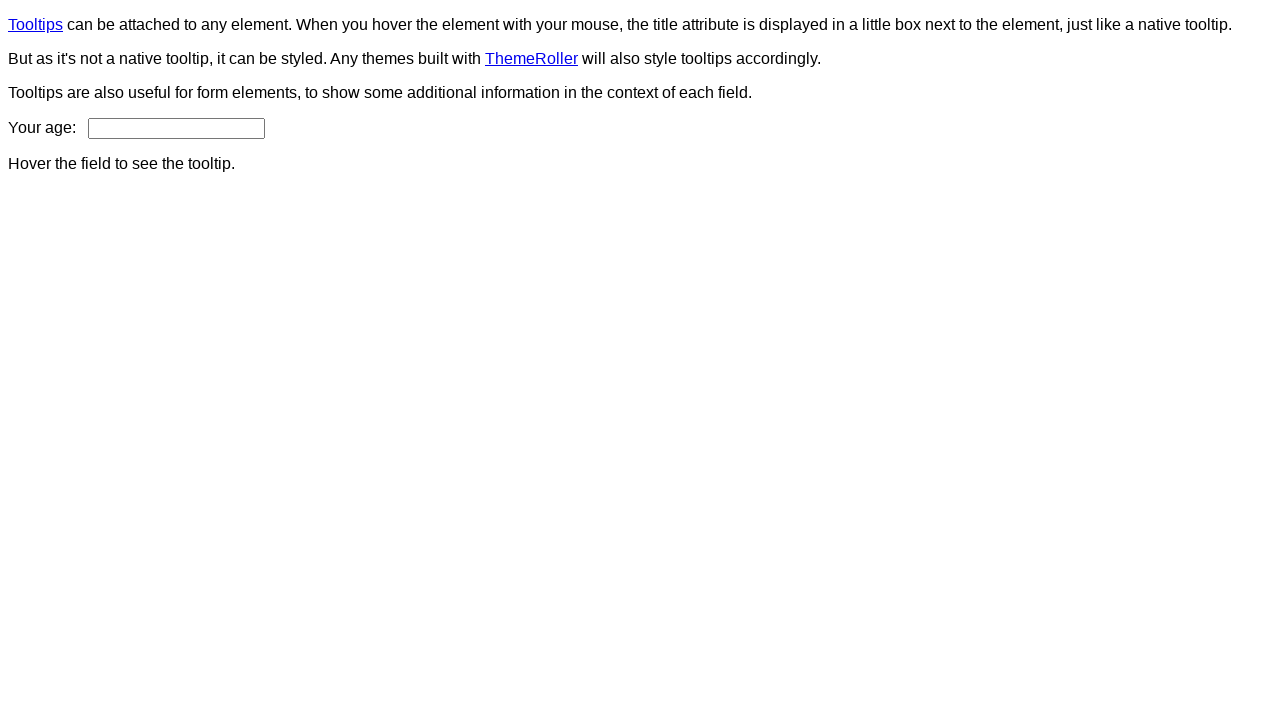

Hovered over age input field at (176, 128) on input#age
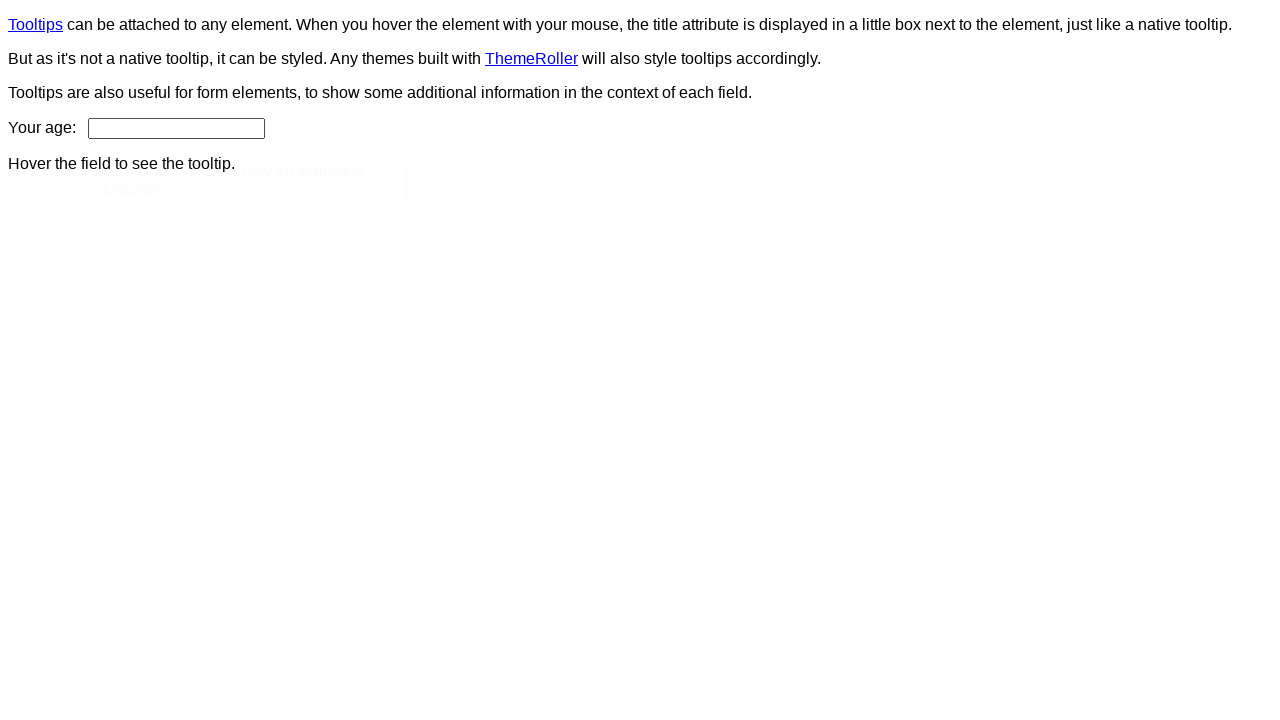

Tooltip appeared on screen
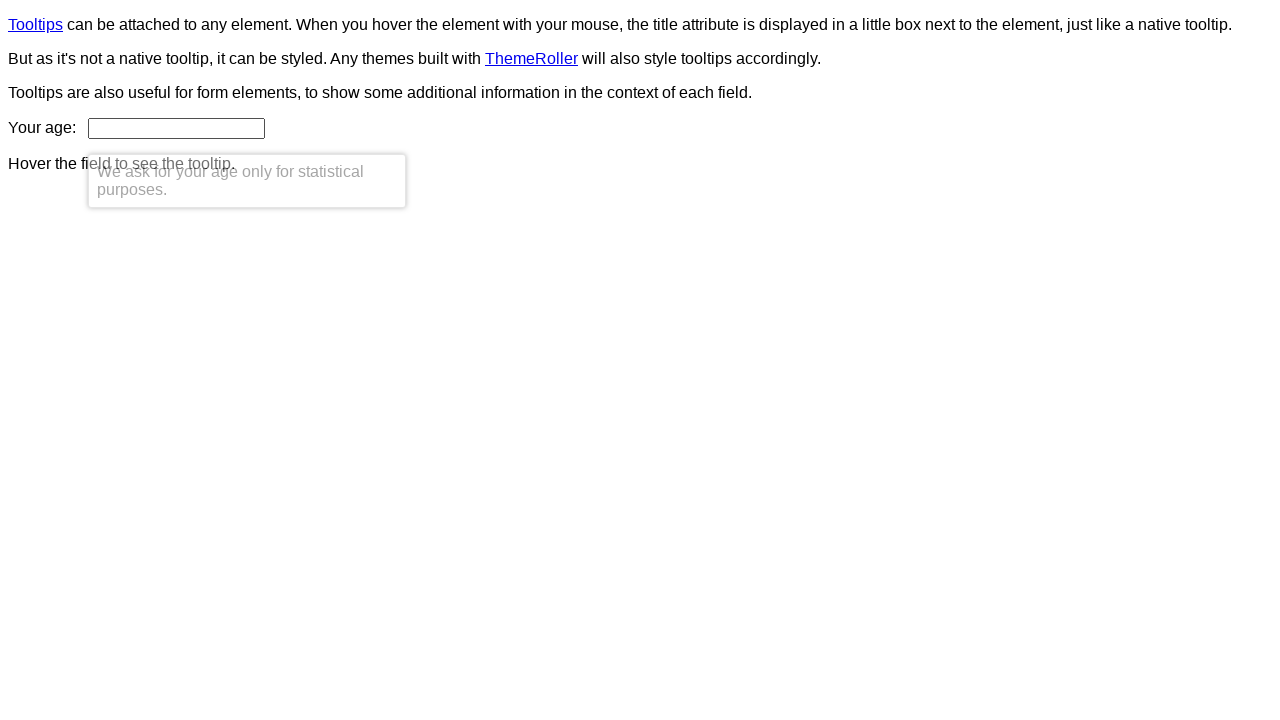

Retrieved tooltip text content
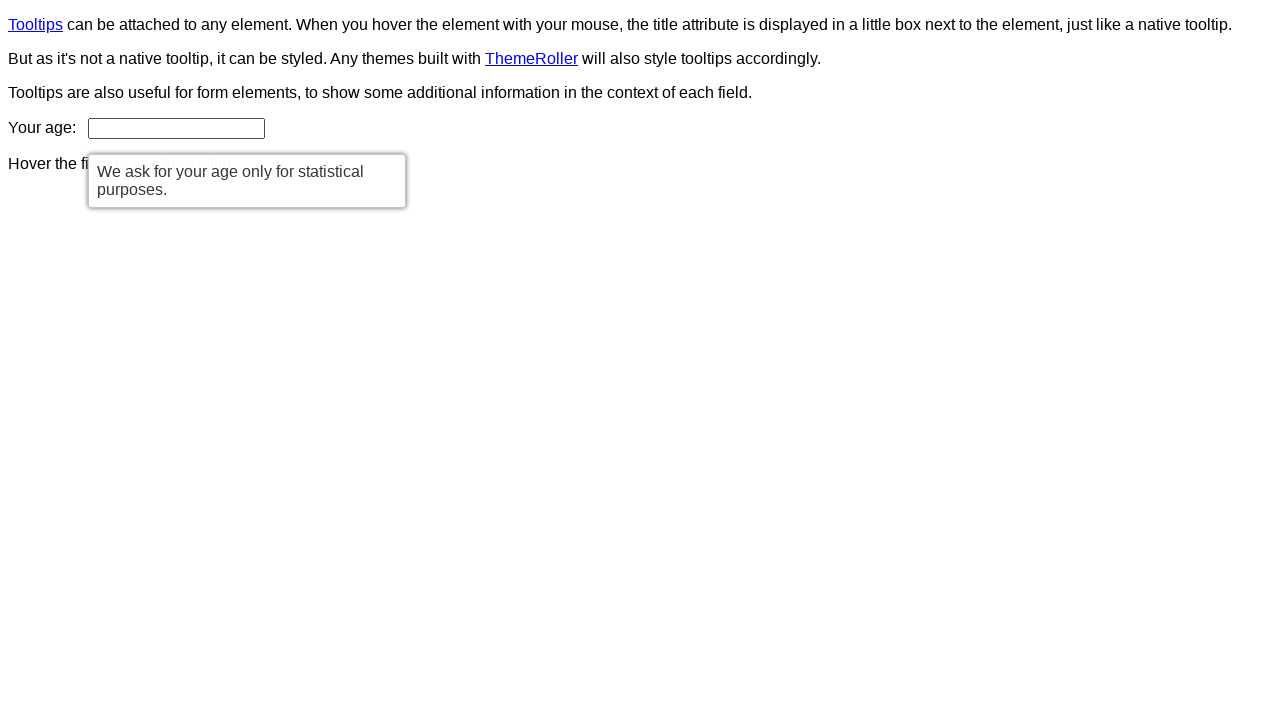

Verified tooltip displays correct message: 'We ask for your age only for statistical purposes.'
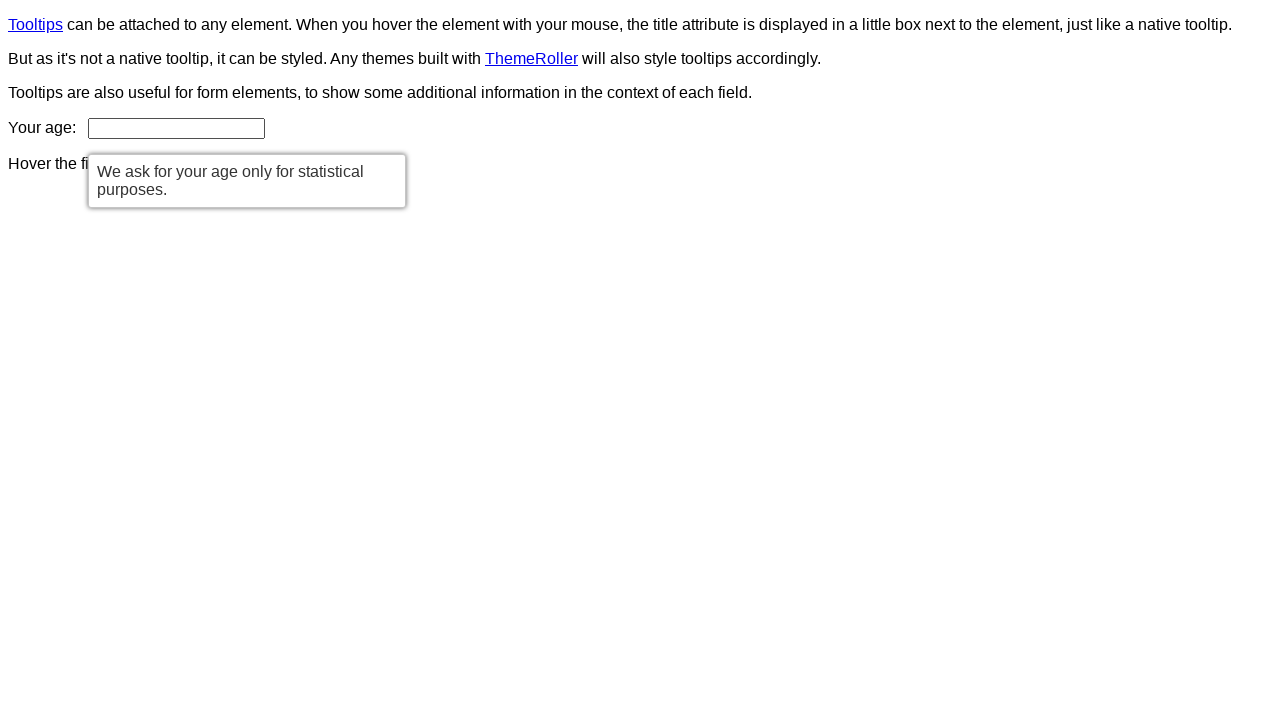

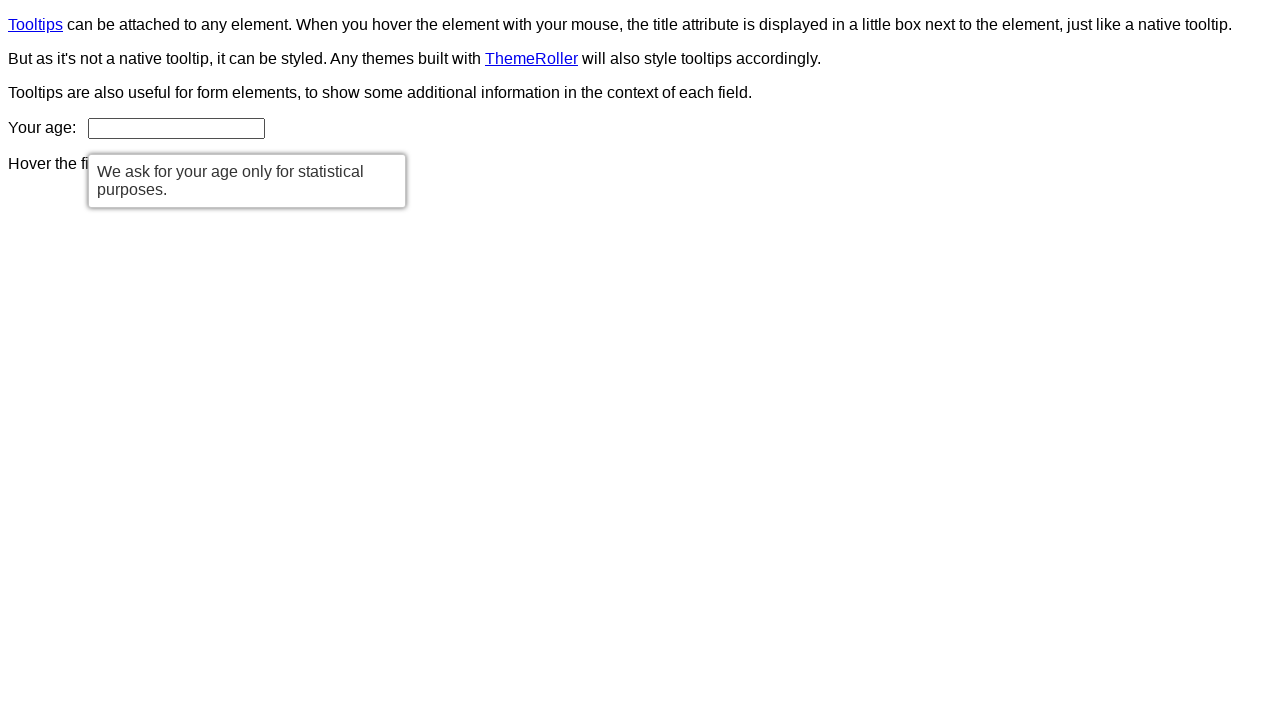